Navigates to the HSR Seelie.me weapons page, waits for the main content to load, and clicks the load button to display weapon items

Starting URL: https://hsr.seelie.me/weapons

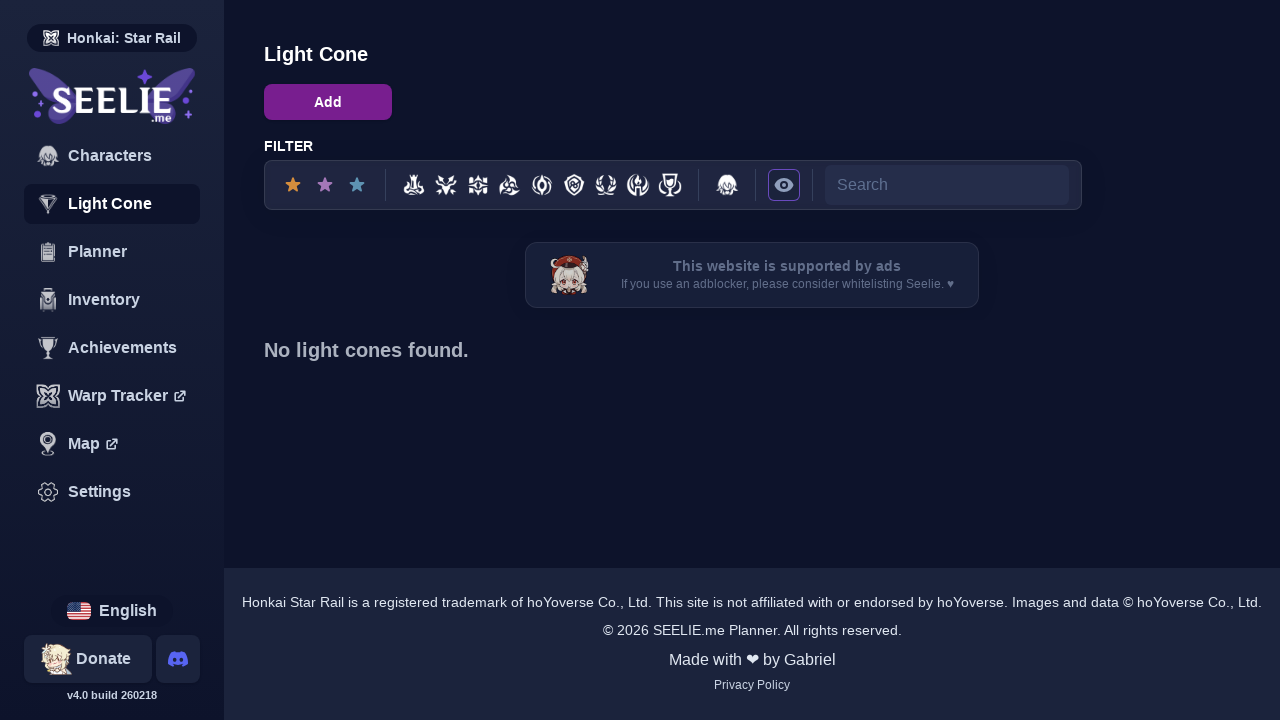

Waited for main button to load on HSR Seelie.me weapons page
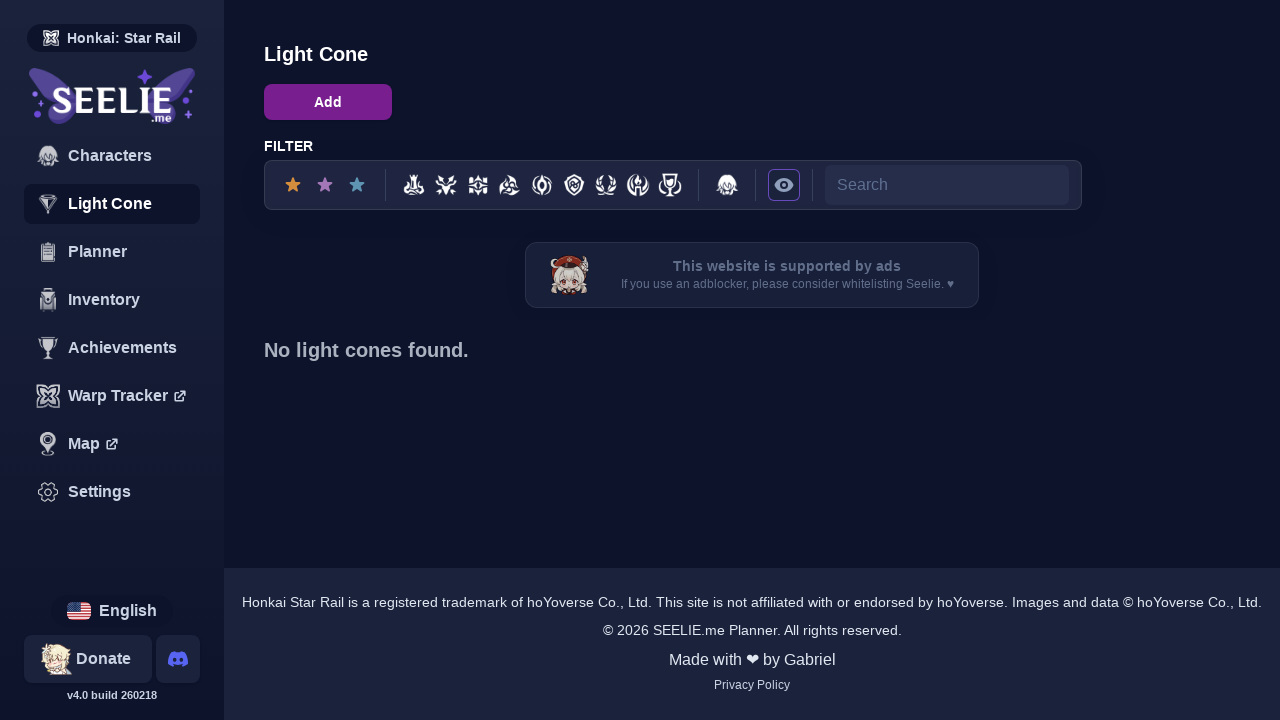

Clicked load button to display weapon items at (328, 102) on #main button
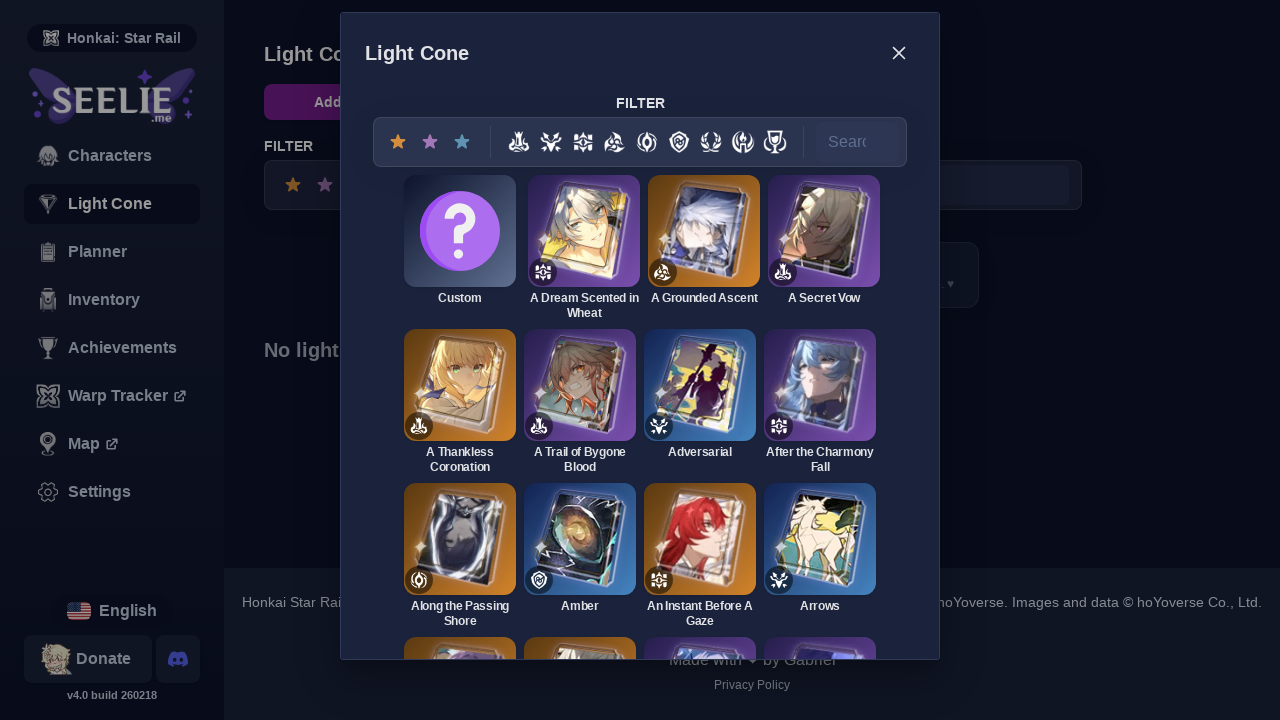

Weapon items loaded and displayed
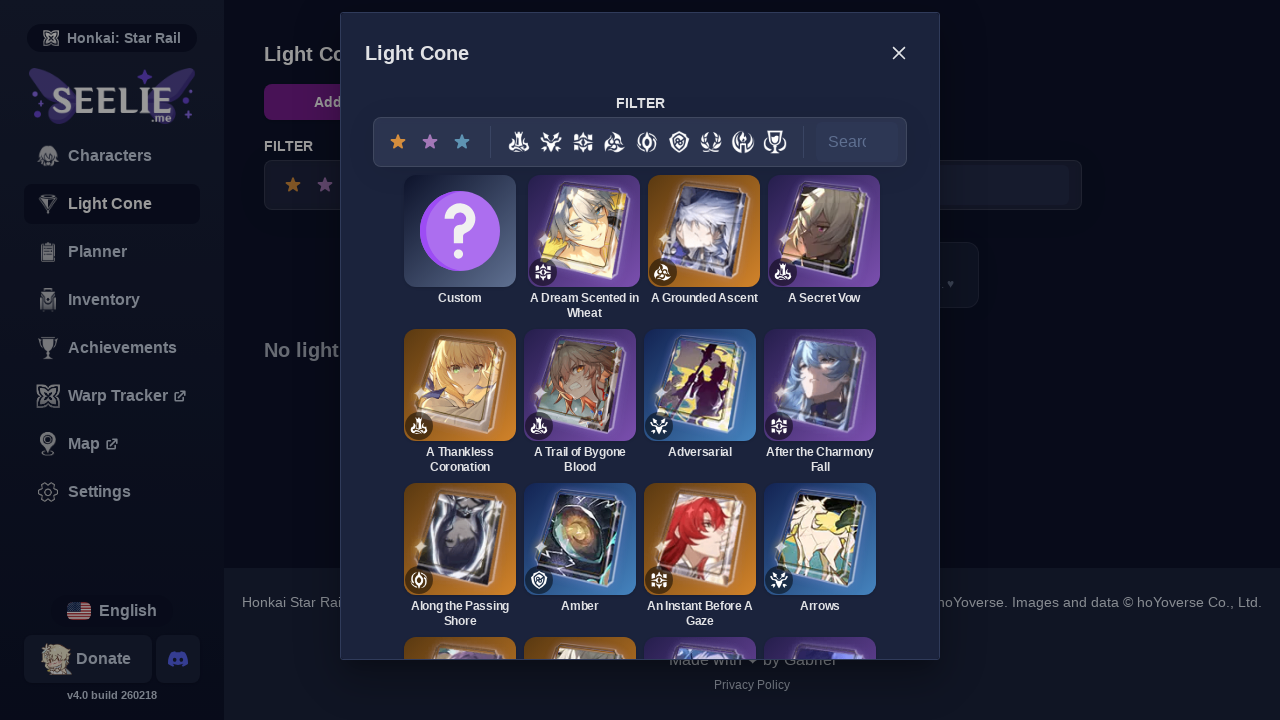

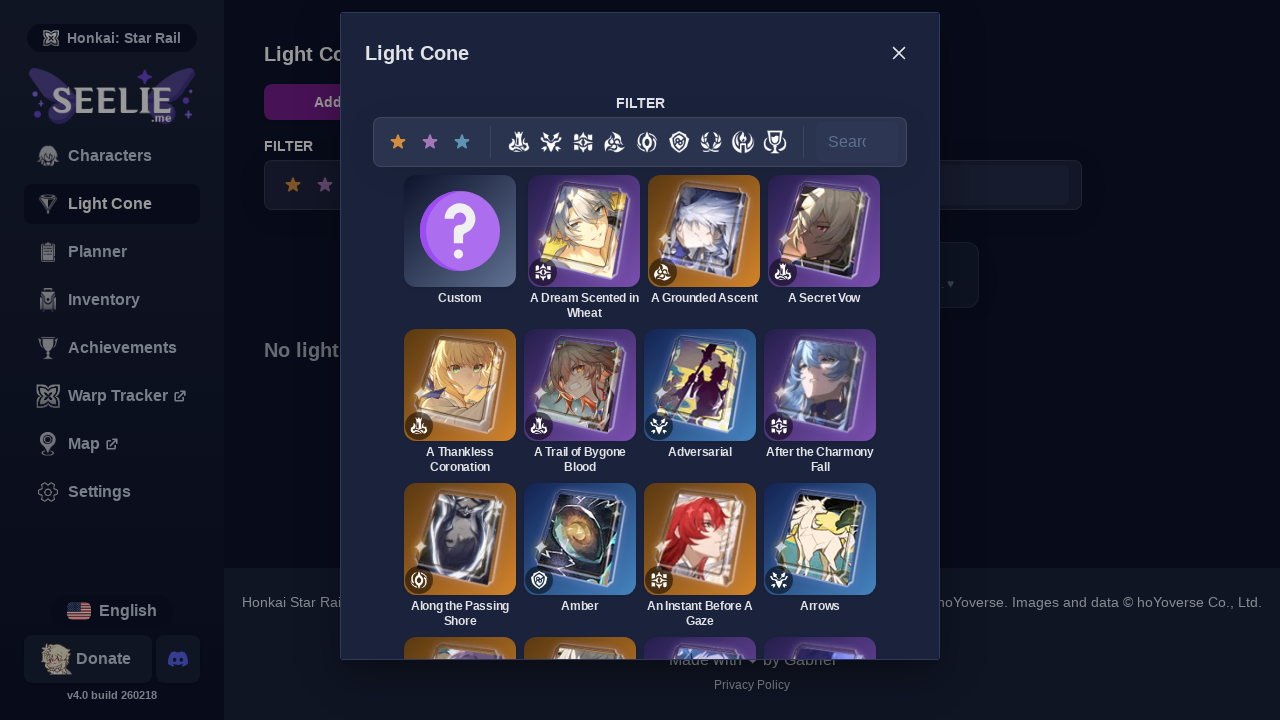